Tests that new todo items are appended to the bottom of the list and the counter shows correct count

Starting URL: https://demo.playwright.dev/todomvc

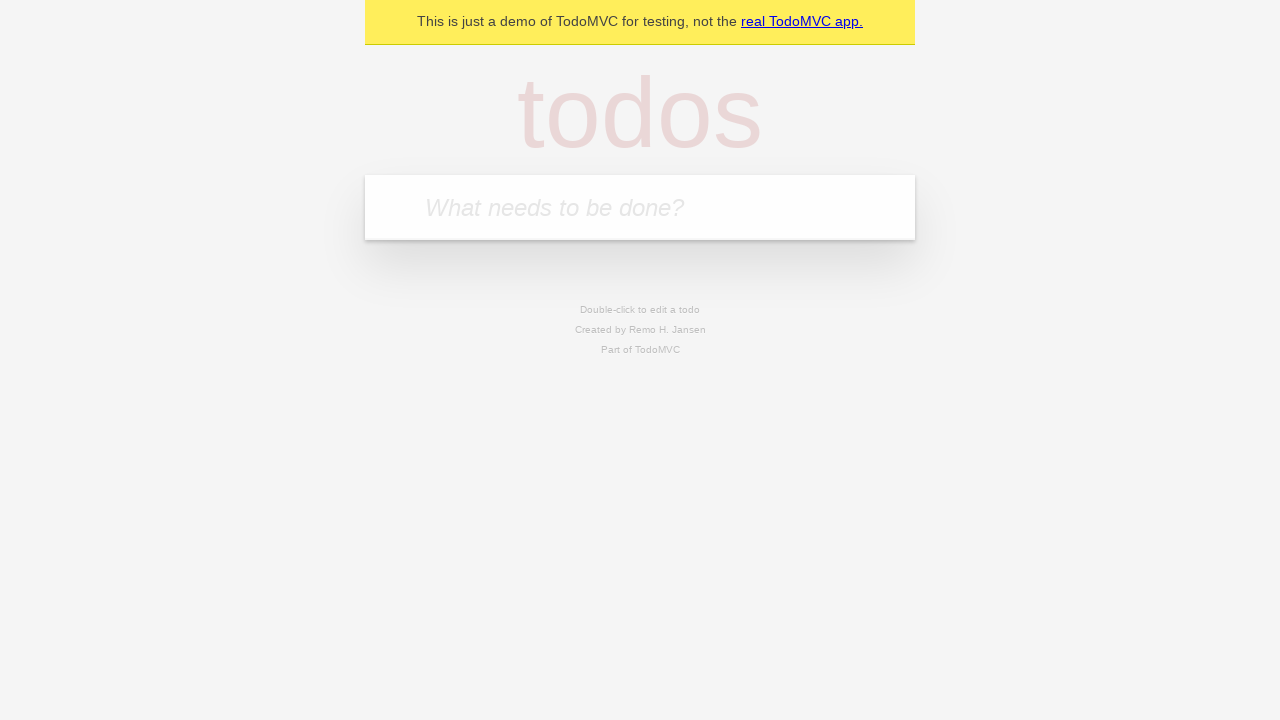

Filled todo input with 'buy some cheese' on internal:attr=[placeholder="What needs to be done?"i]
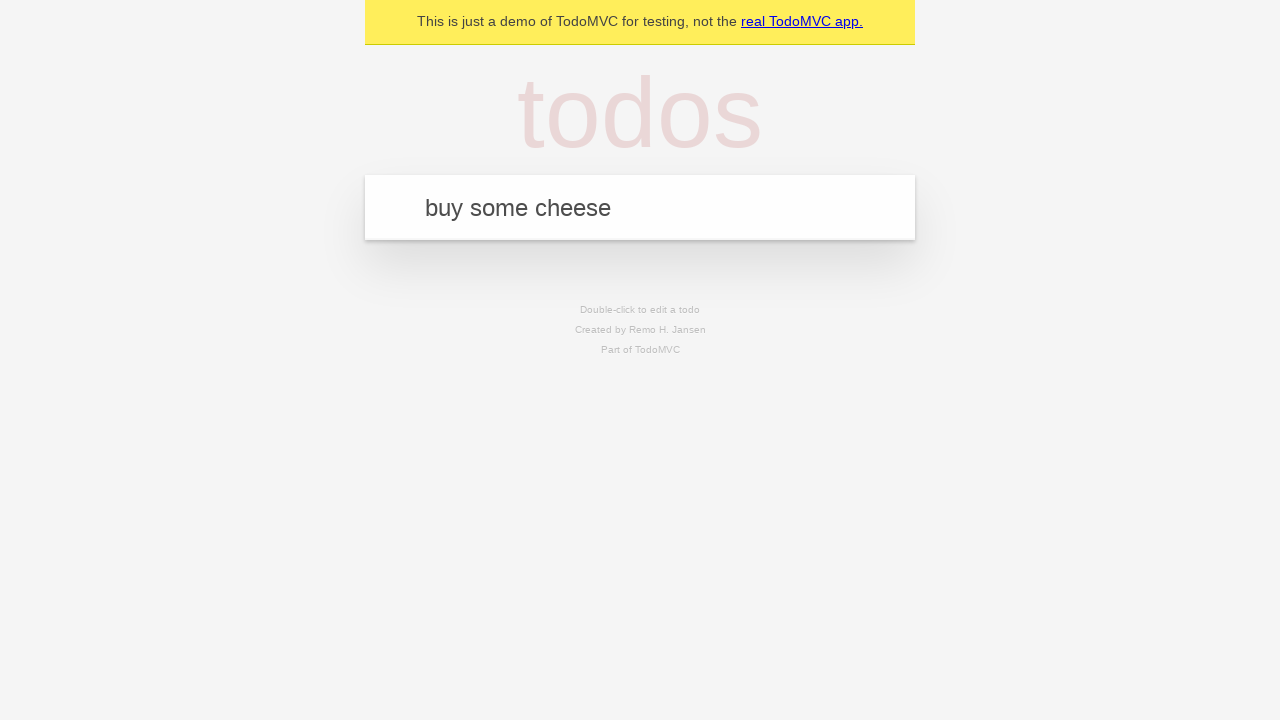

Pressed Enter to add first todo item on internal:attr=[placeholder="What needs to be done?"i]
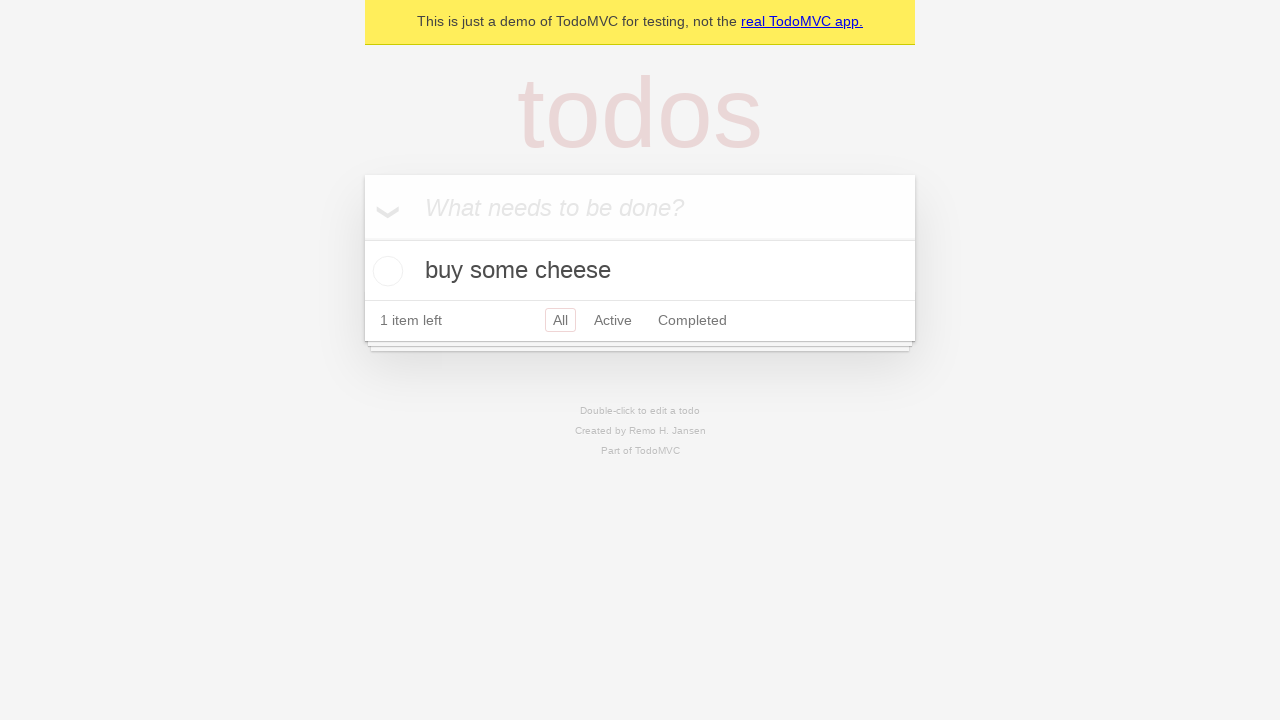

Filled todo input with 'feed the cat' on internal:attr=[placeholder="What needs to be done?"i]
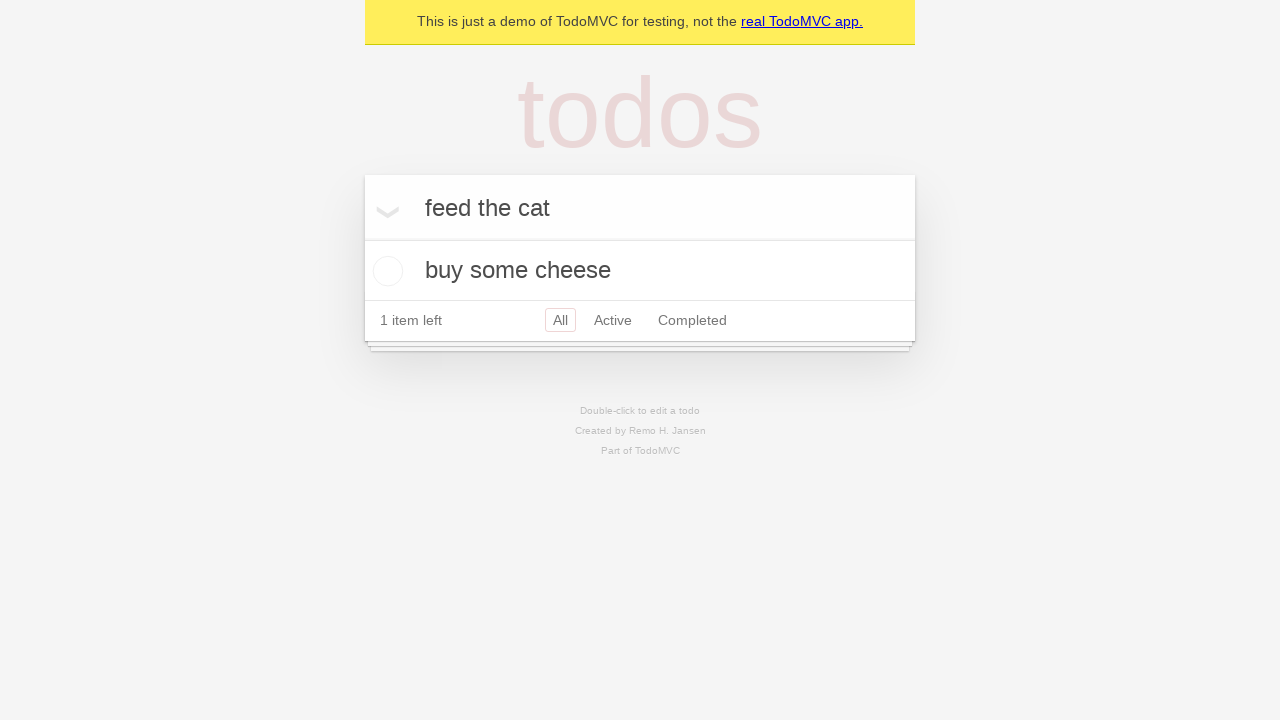

Pressed Enter to add second todo item on internal:attr=[placeholder="What needs to be done?"i]
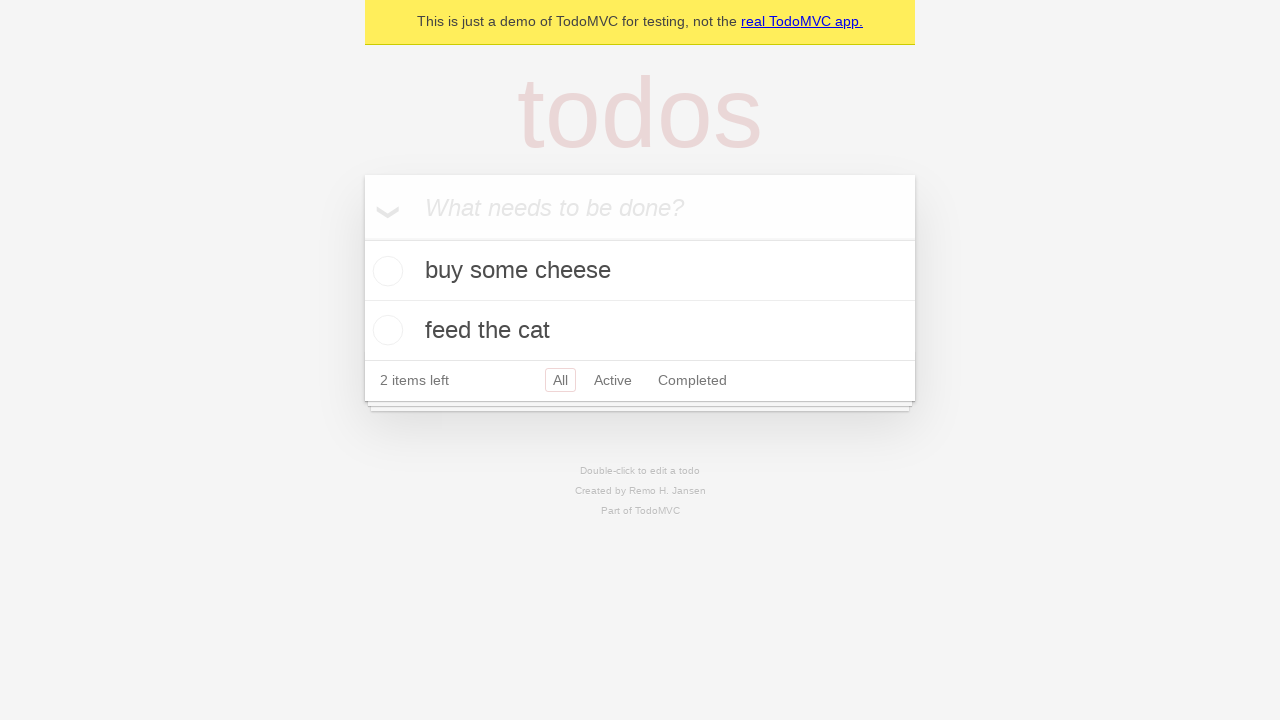

Filled todo input with 'book a doctors appointment' on internal:attr=[placeholder="What needs to be done?"i]
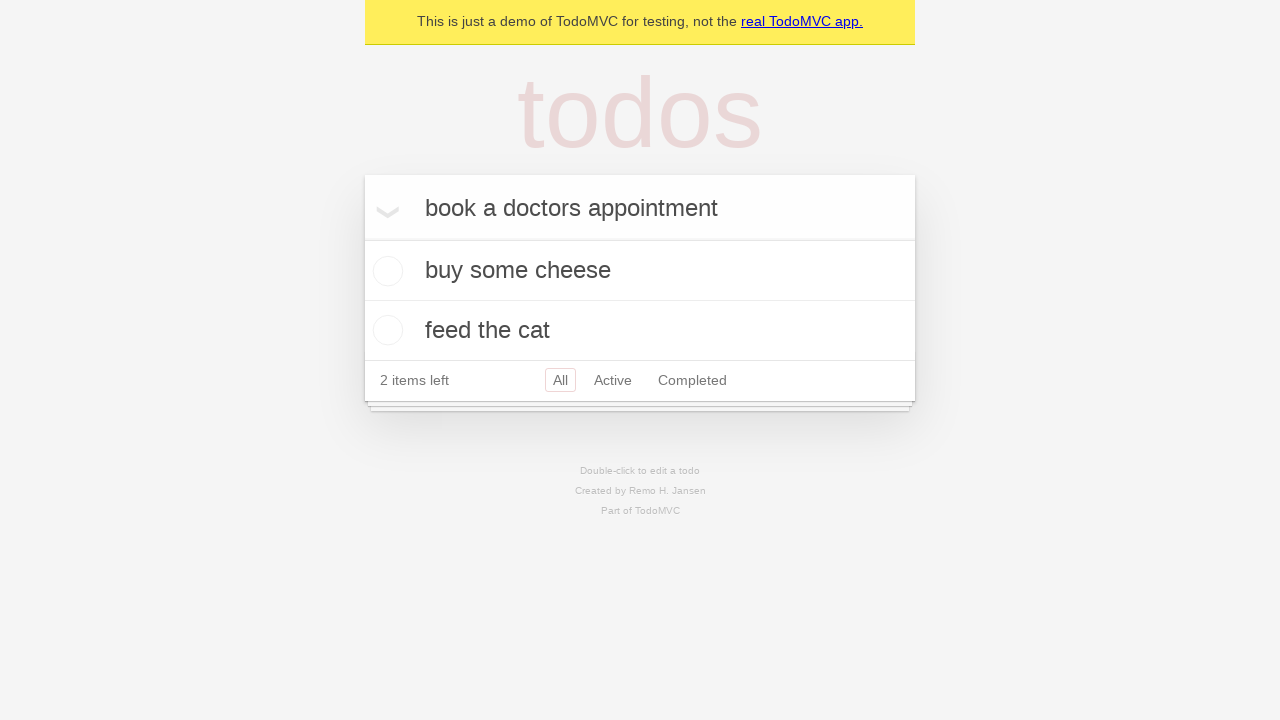

Pressed Enter to add third todo item on internal:attr=[placeholder="What needs to be done?"i]
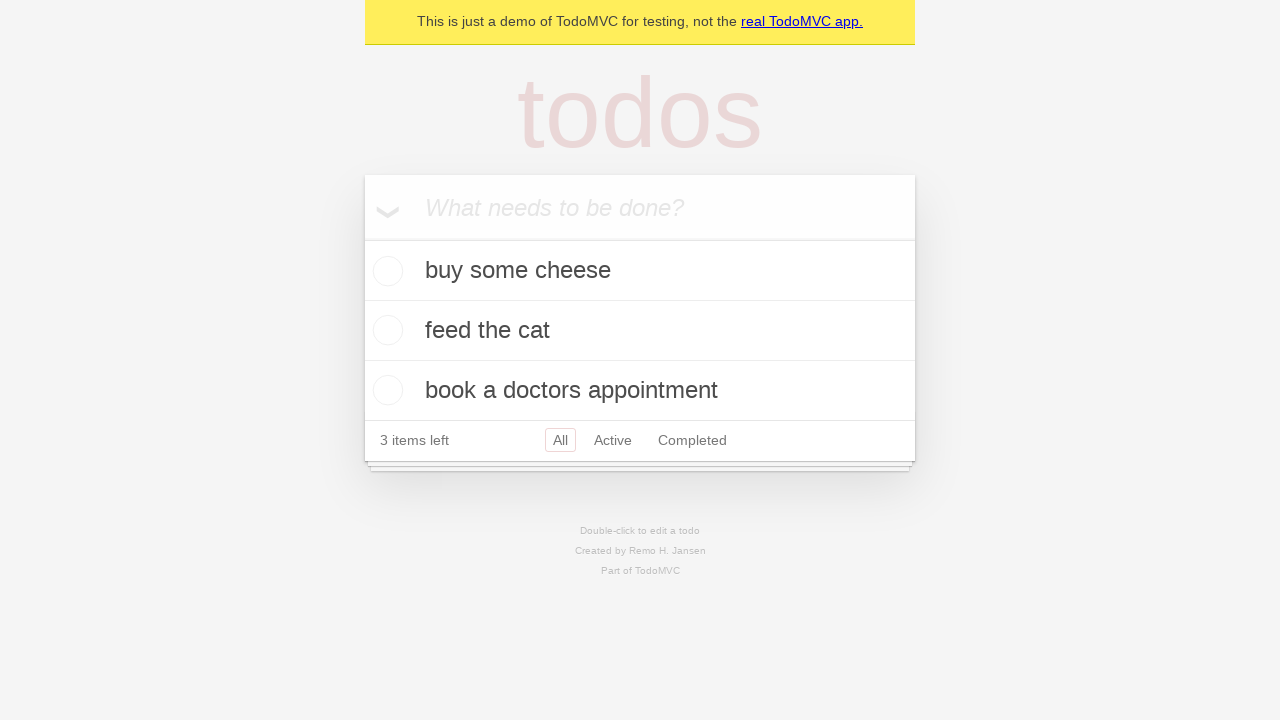

Verified counter shows 3 items left
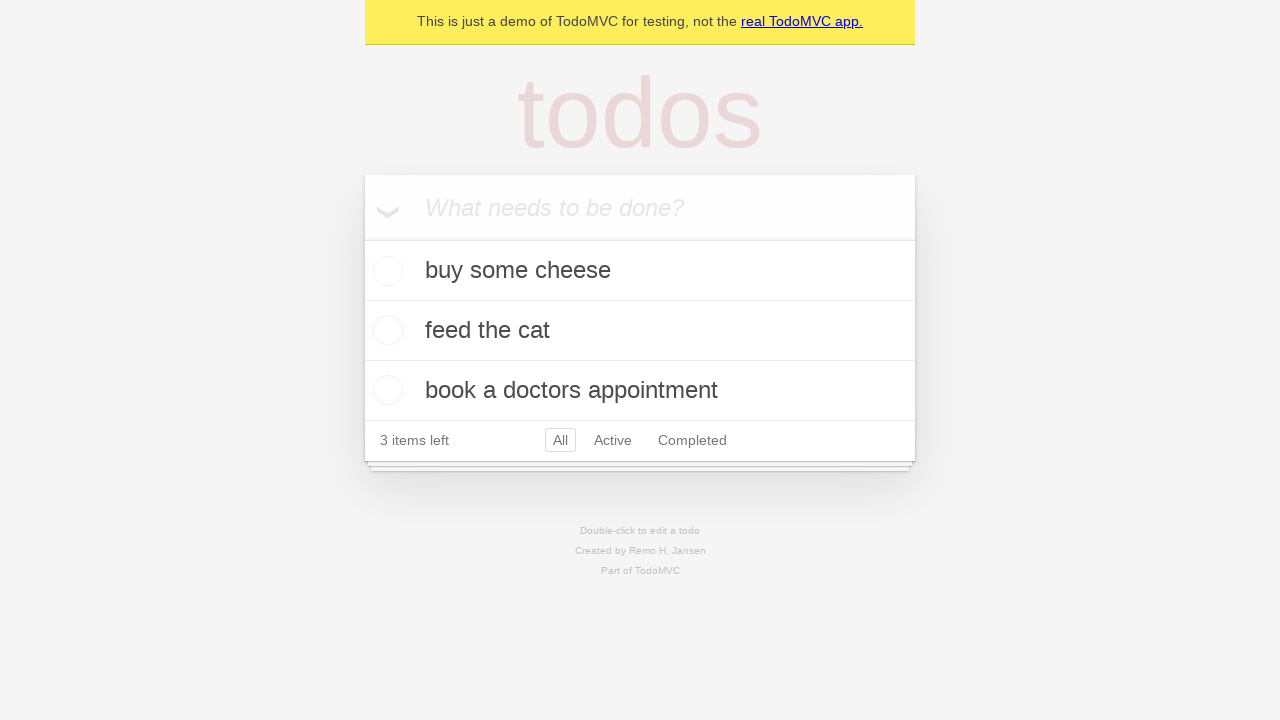

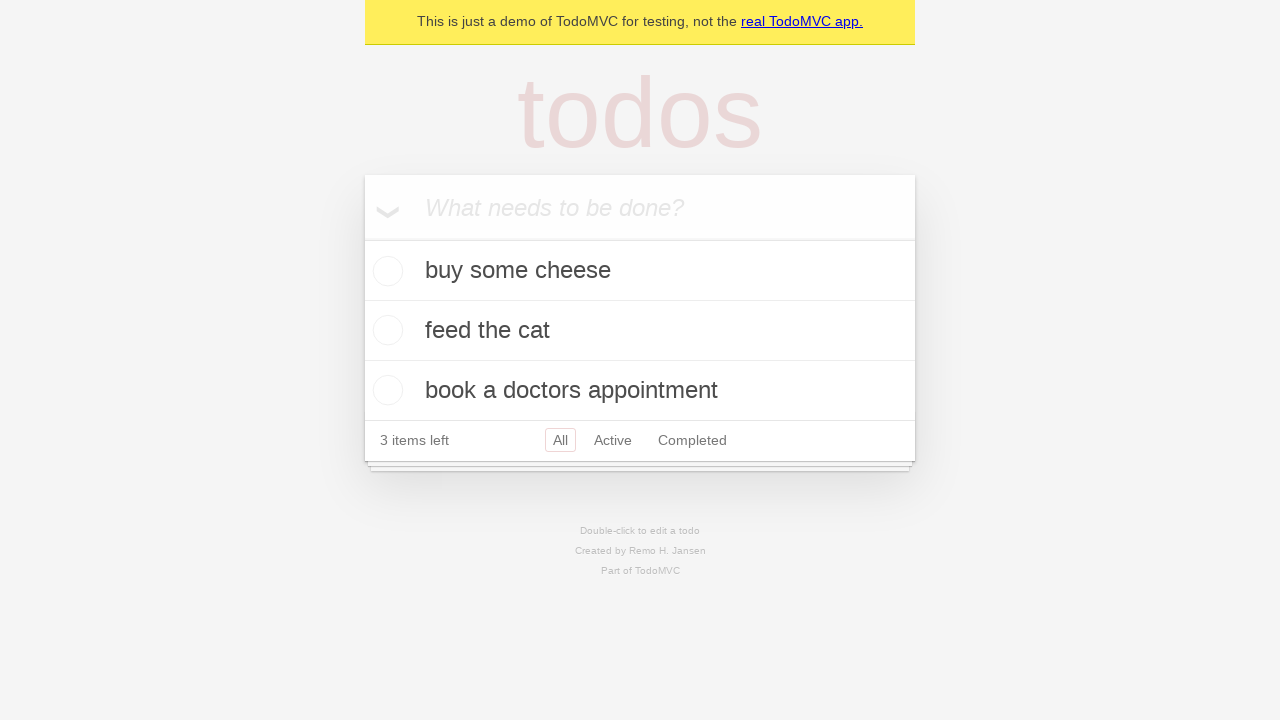